Waits for a specific price to appear, books an item, solves a math problem, and submits the answer

Starting URL: http://suninjuly.github.io/explicit_wait2.html

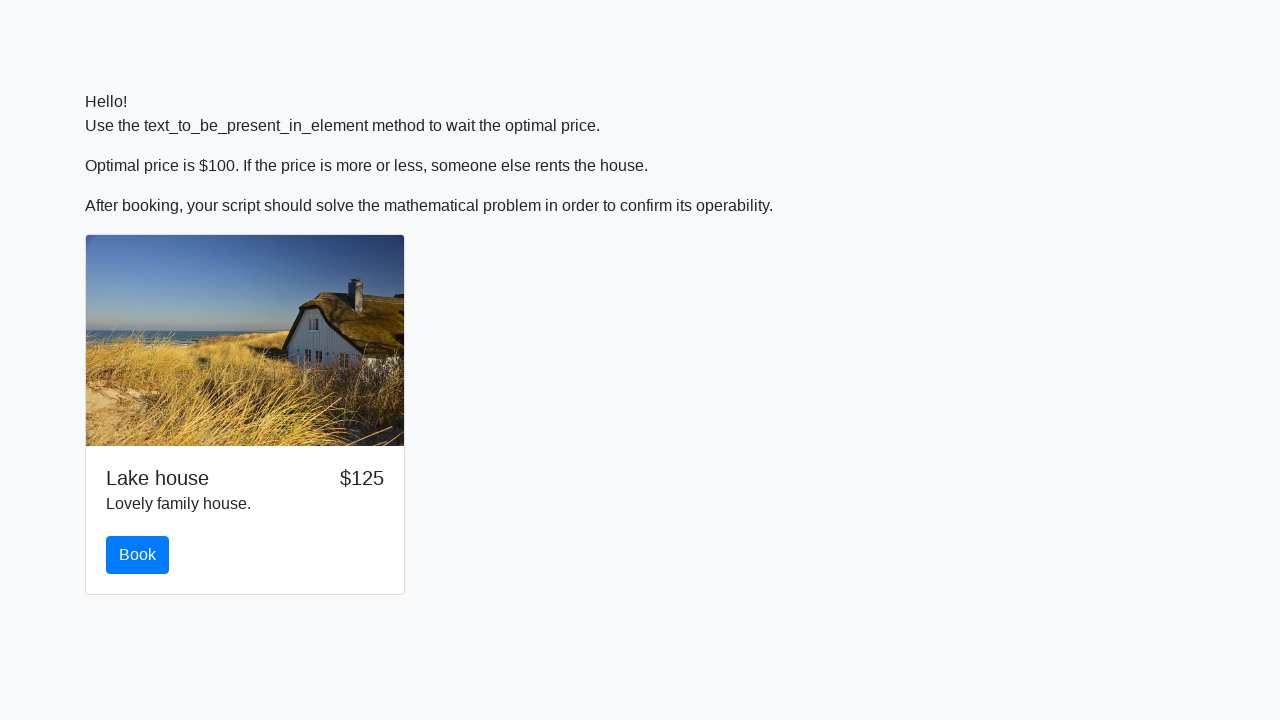

Waited for price to be $100
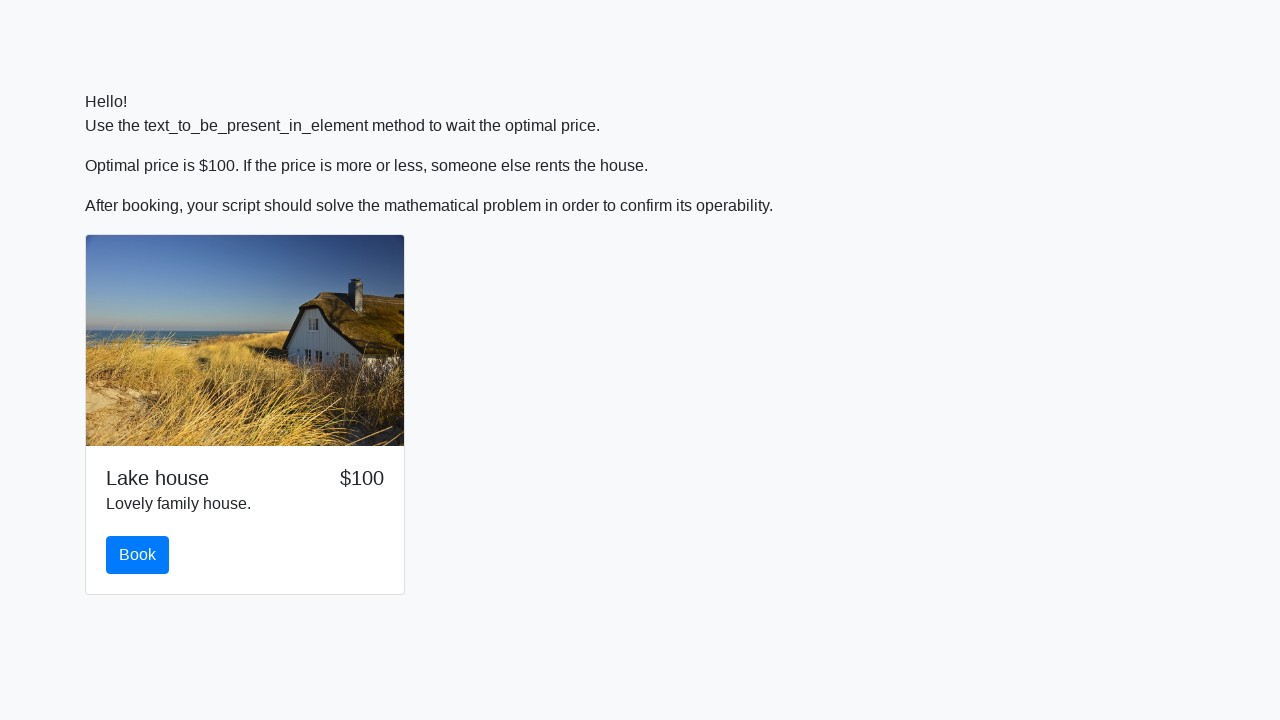

Clicked book button at (138, 555) on #book
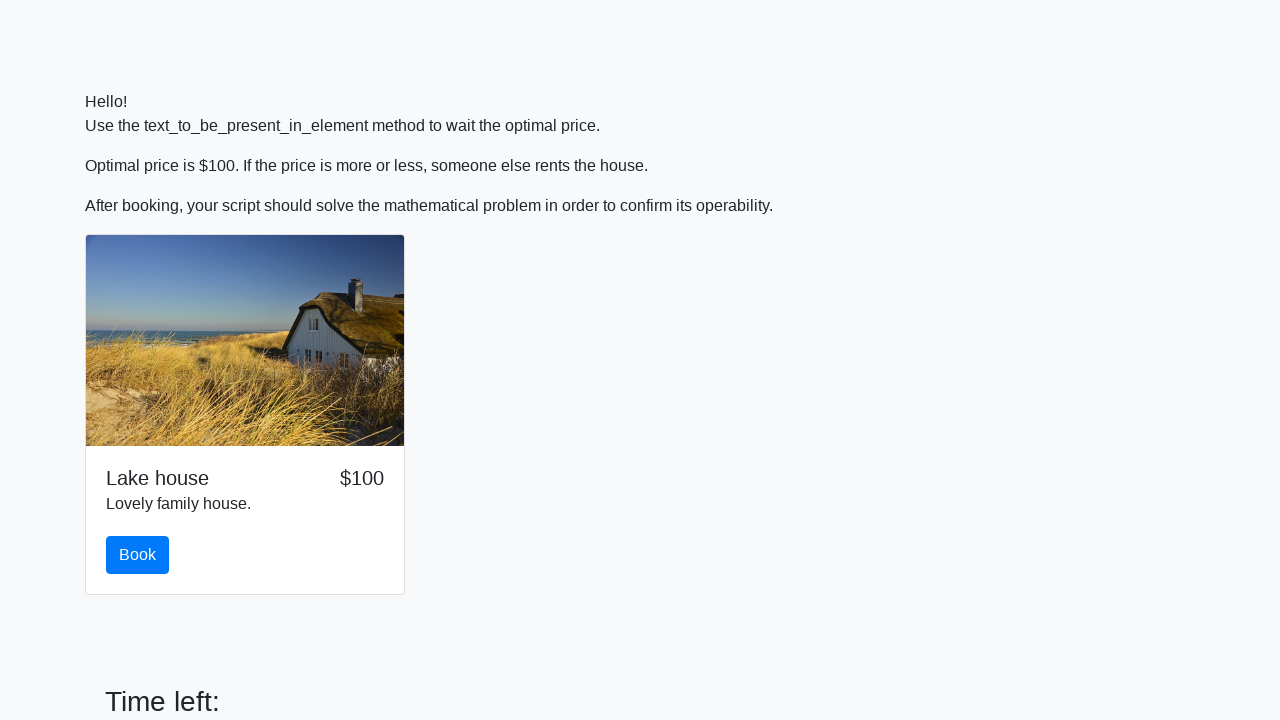

Retrieved input value: 257
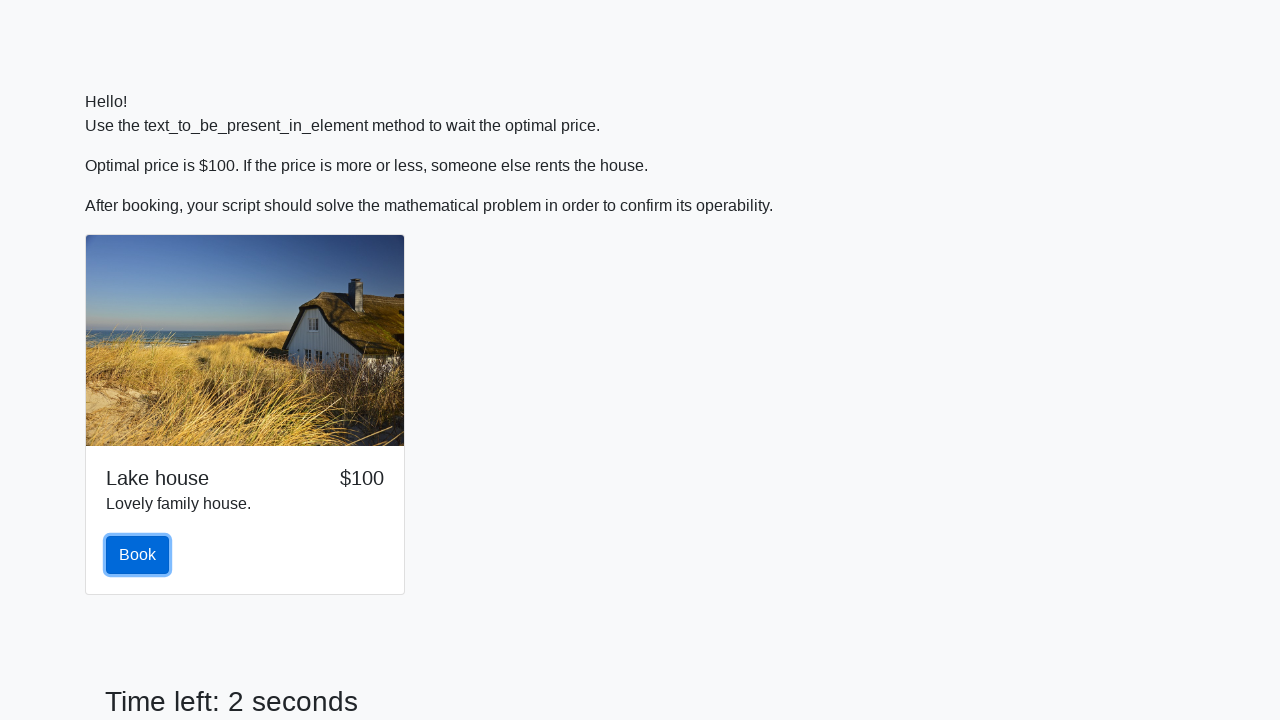

Calculated answer: 1.92866023506126
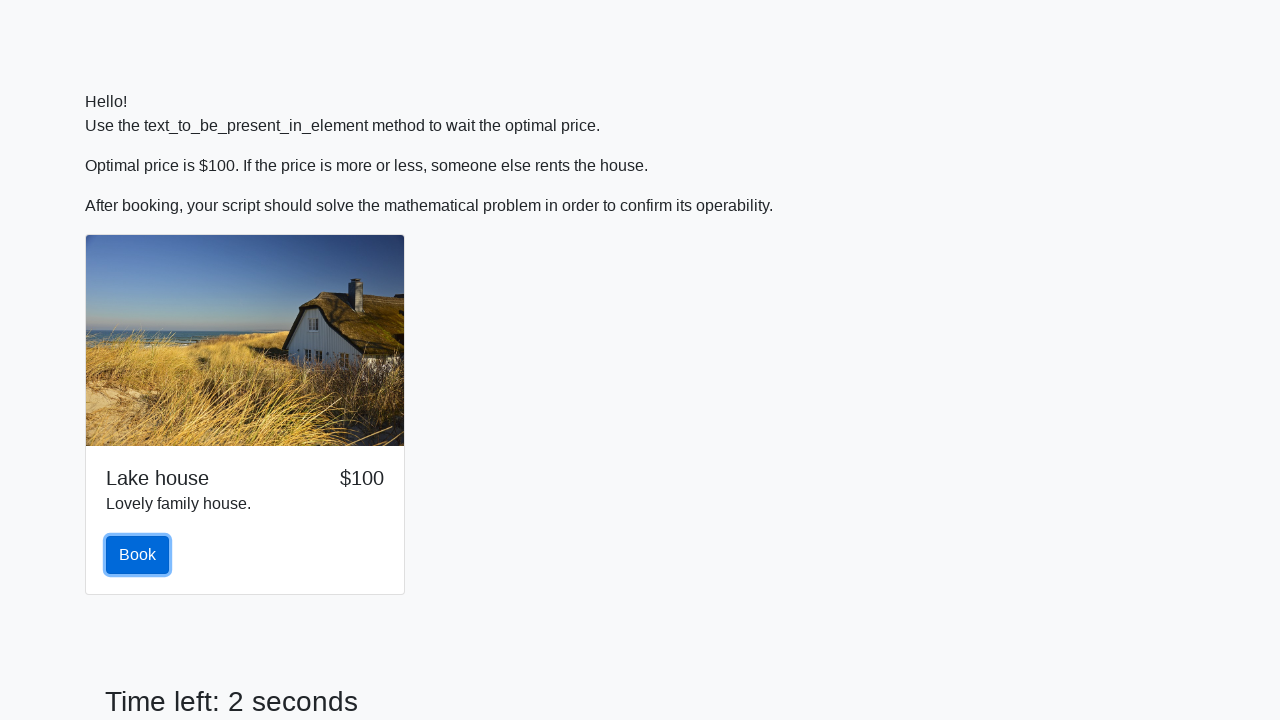

Filled in the calculated answer on #answer
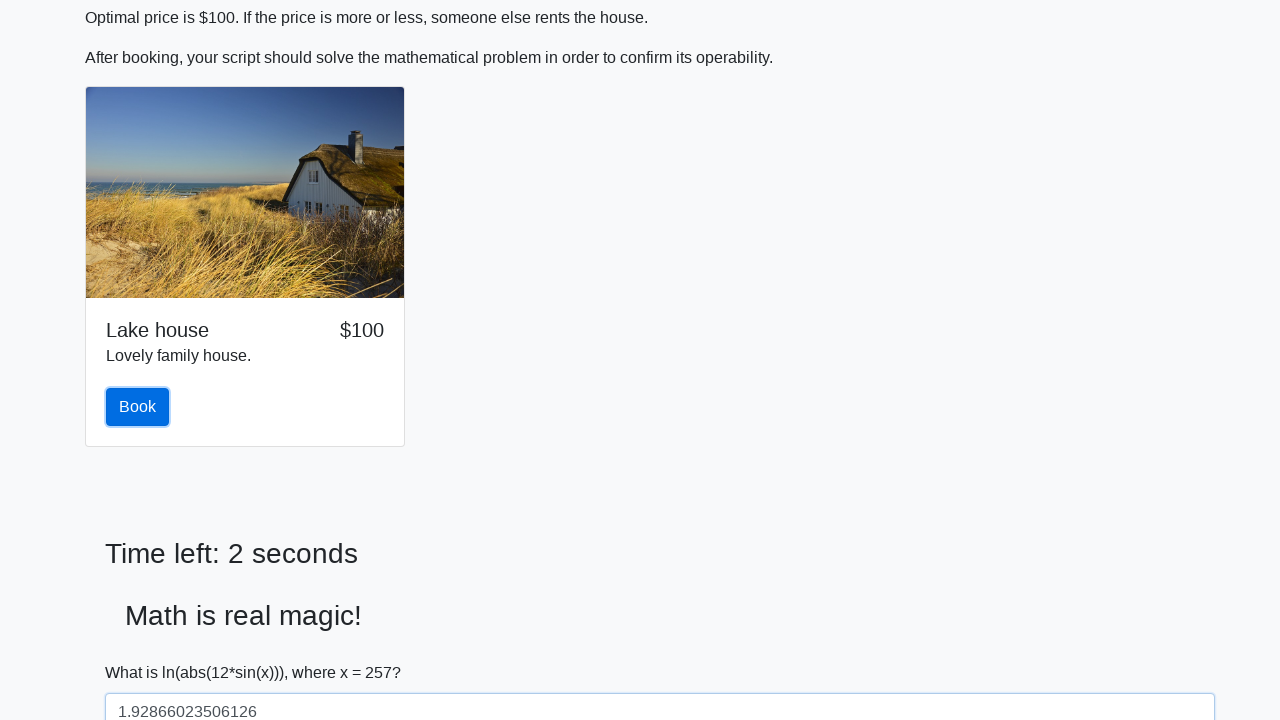

Clicked solve button to submit answer at (143, 651) on #solve
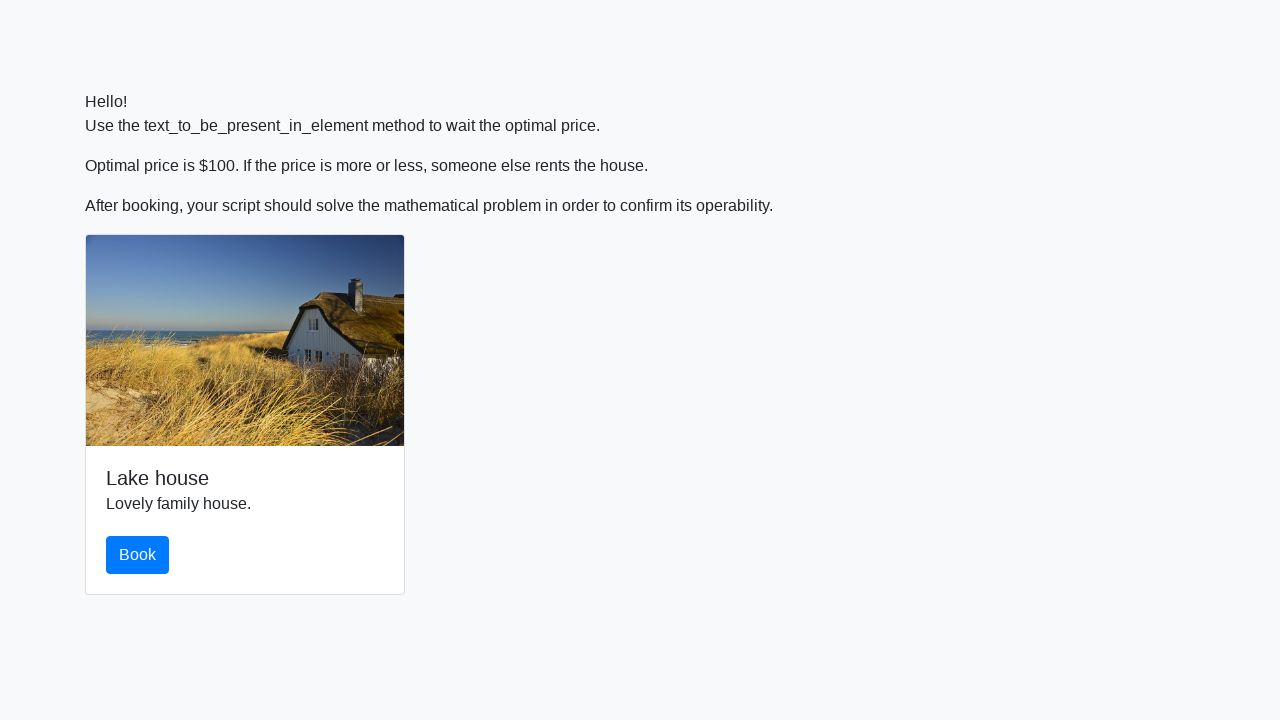

Set up dialog handler to accept alerts
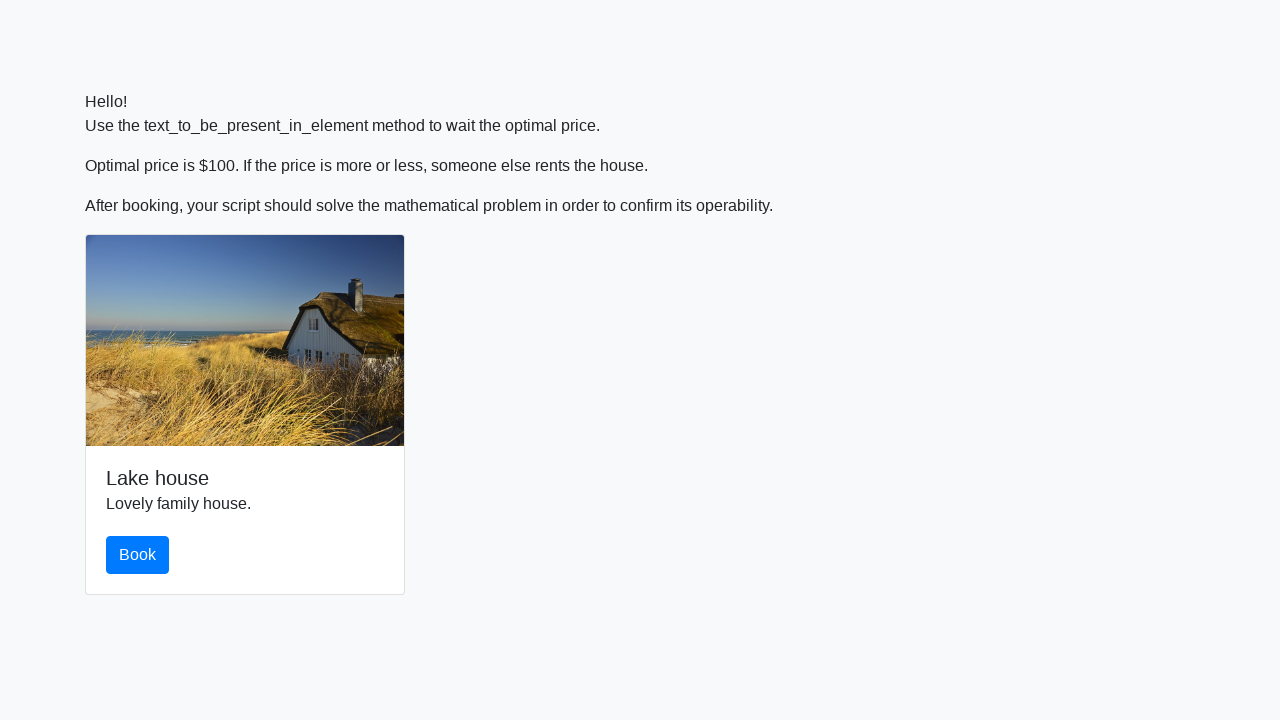

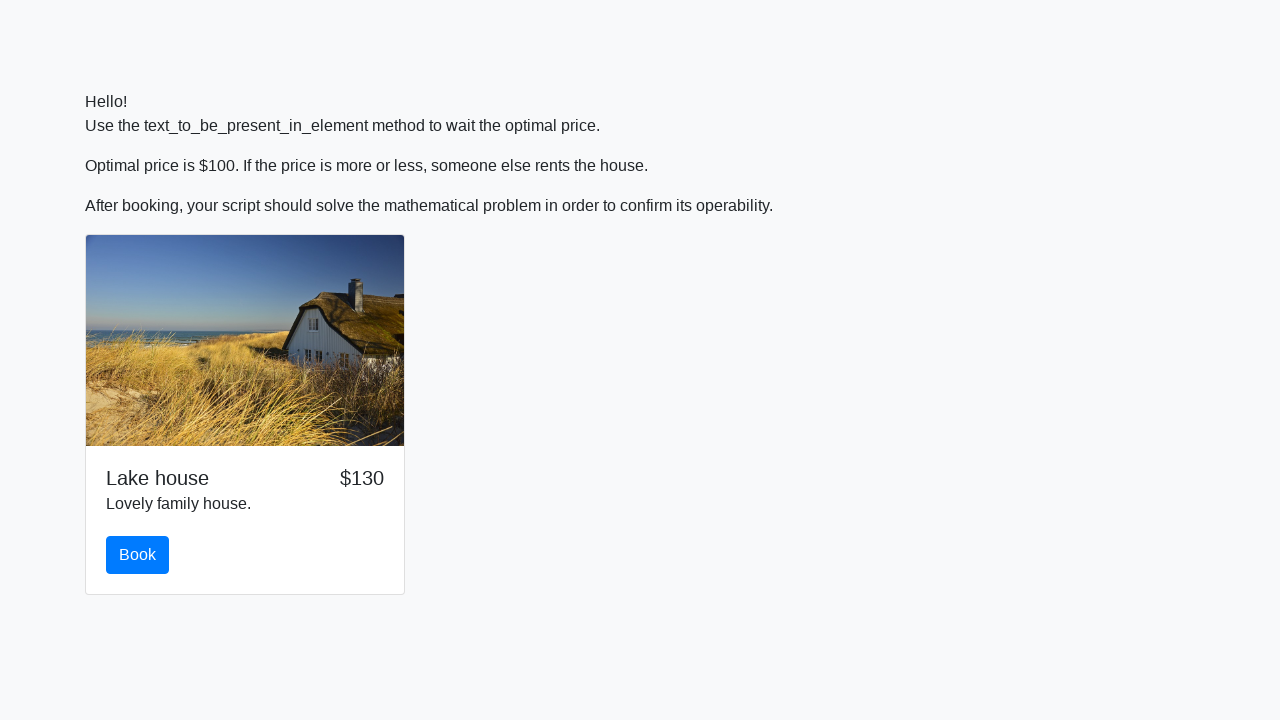